Navigates to YouTube and verifies that the YouTube page is displayed correctly by checking for the YouTube logo.

Starting URL: https://www.youtube.com/

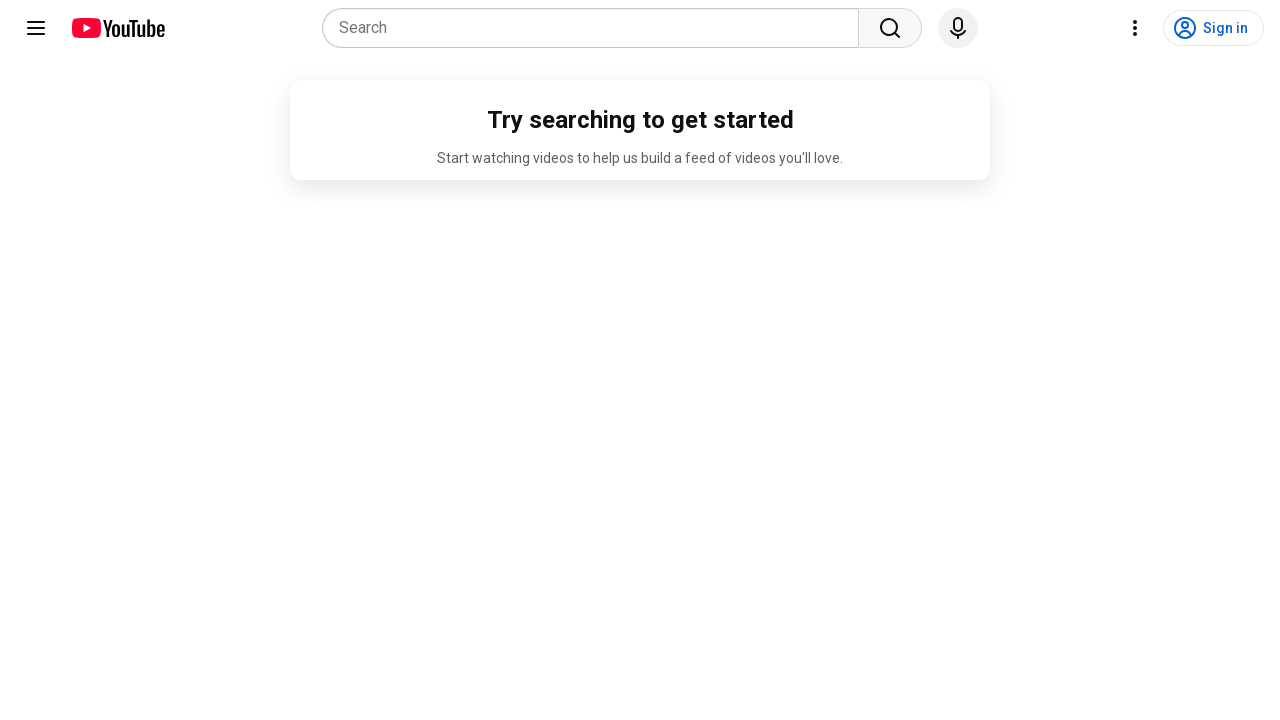

Navigated to YouTube homepage
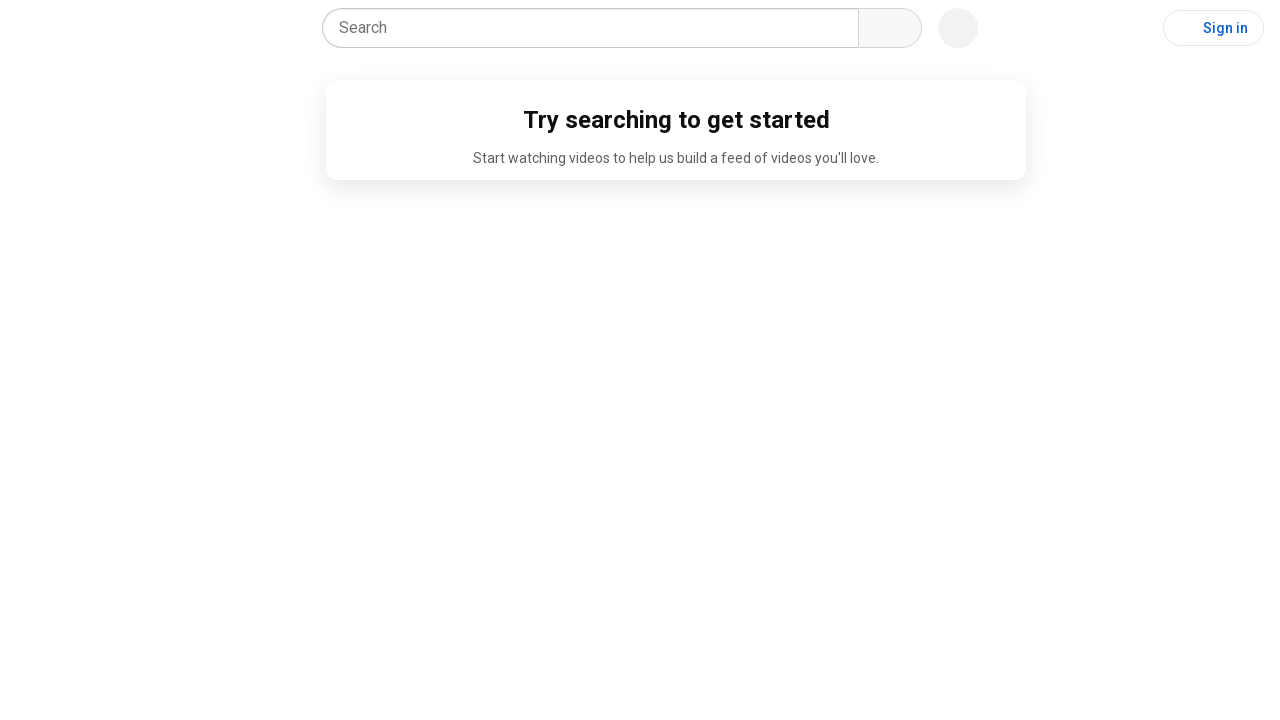

YouTube logo loaded and visible
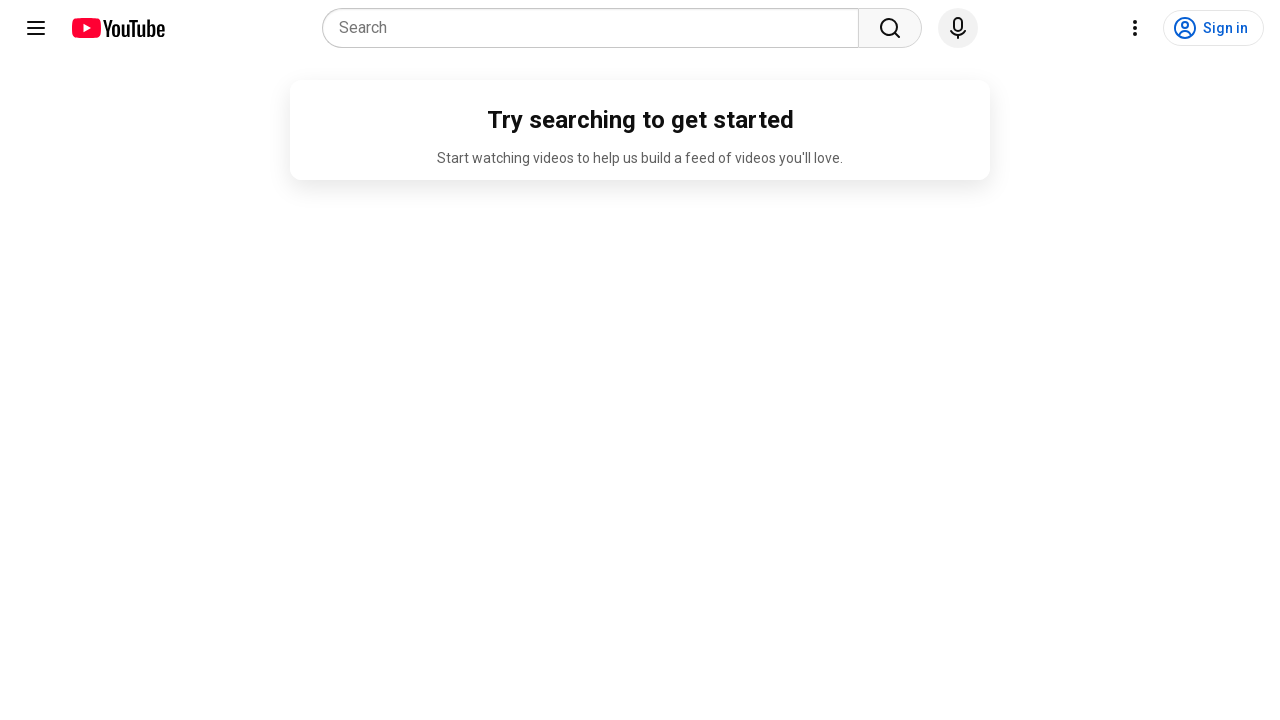

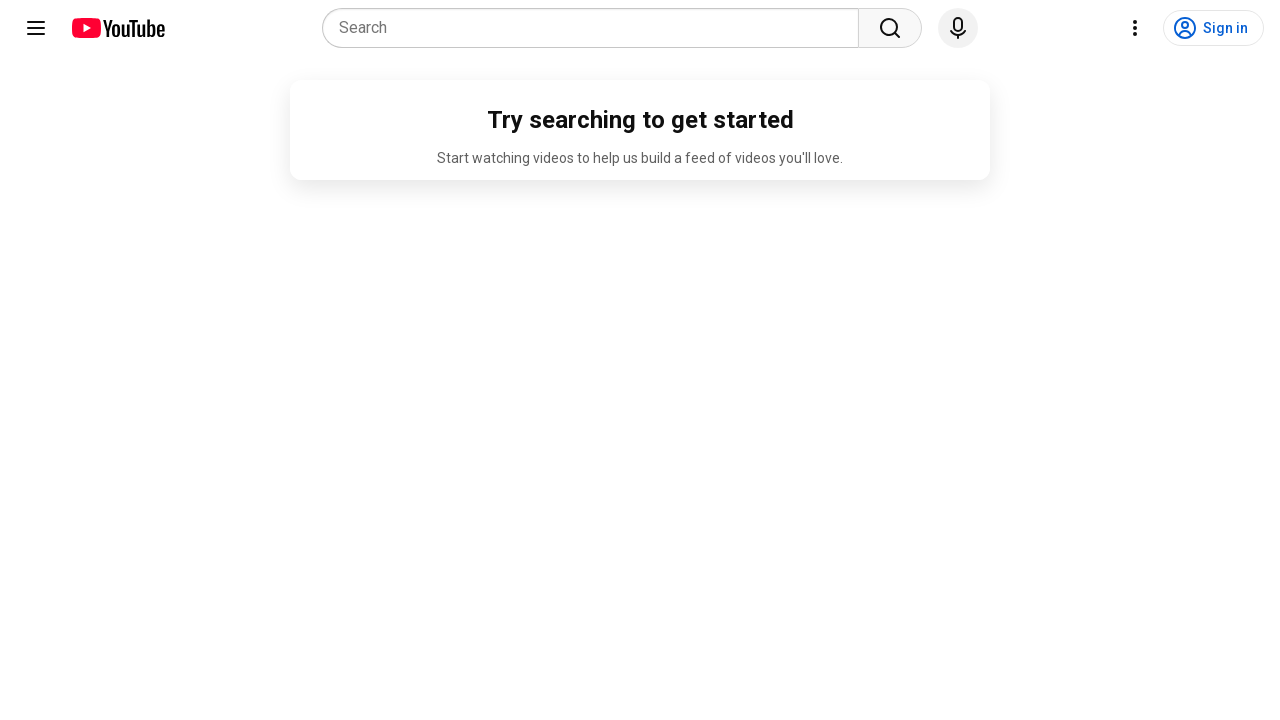